Tests alert box functionality by clicking a button to trigger an alert and accepting it

Starting URL: https://www.hyrtutorials.com/p/alertsdemo.html

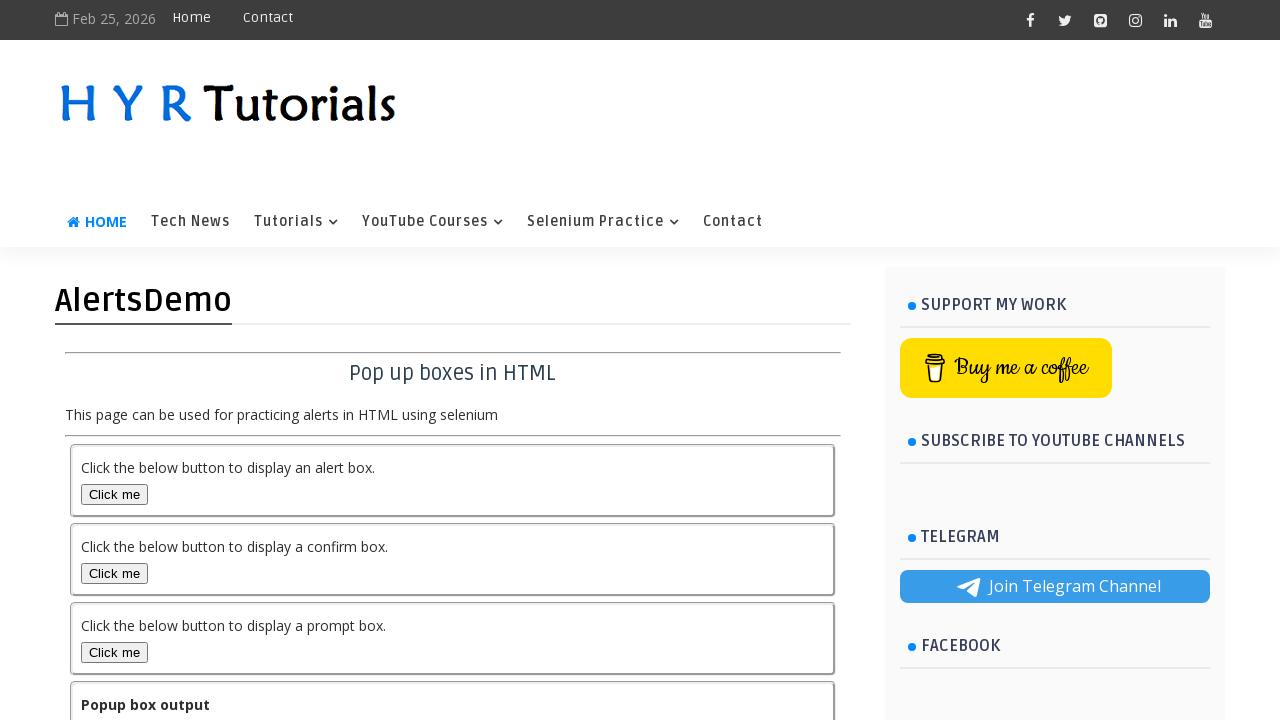

Navigated to alerts demo page
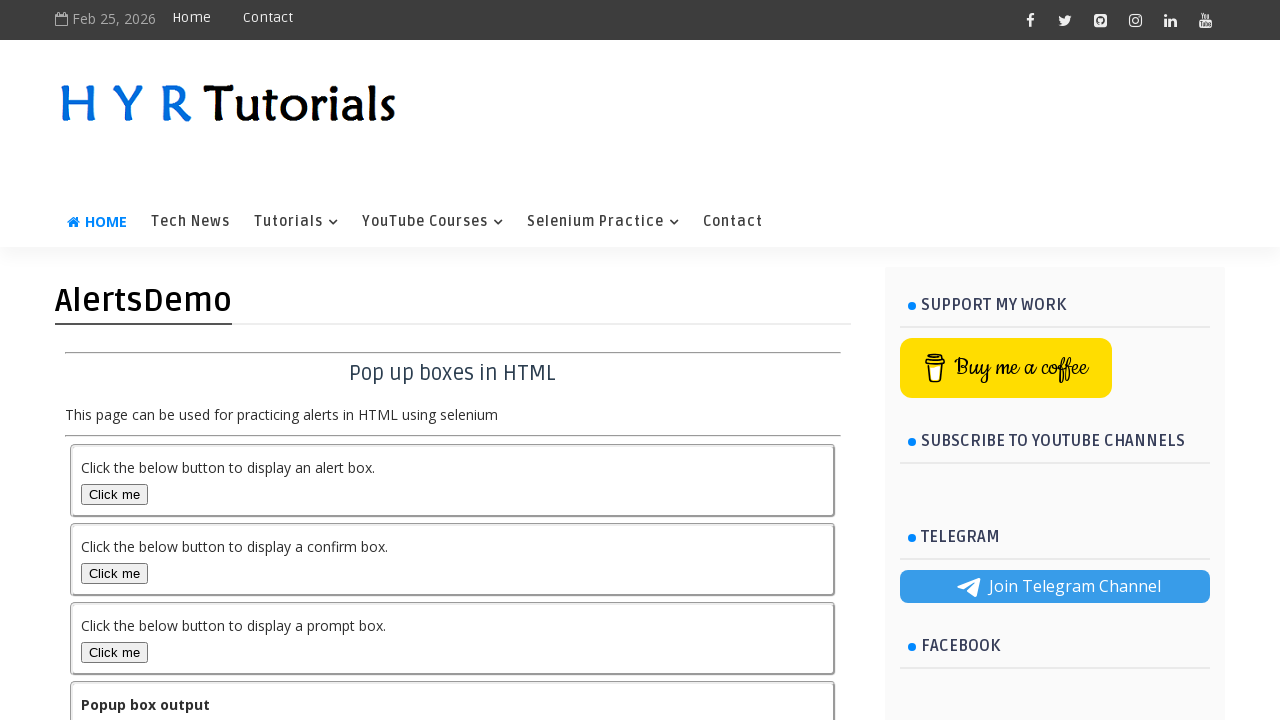

Clicked button to trigger alert box at (114, 494) on #alertBox
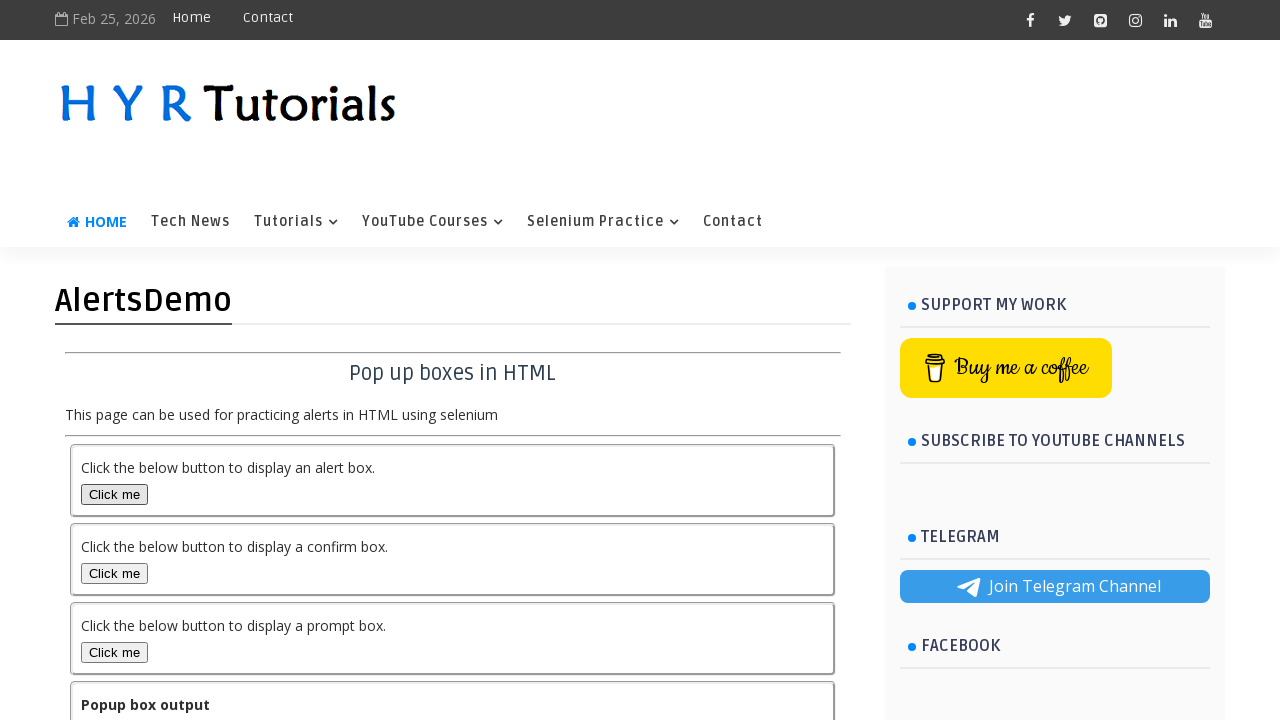

Accepted alert box dialog
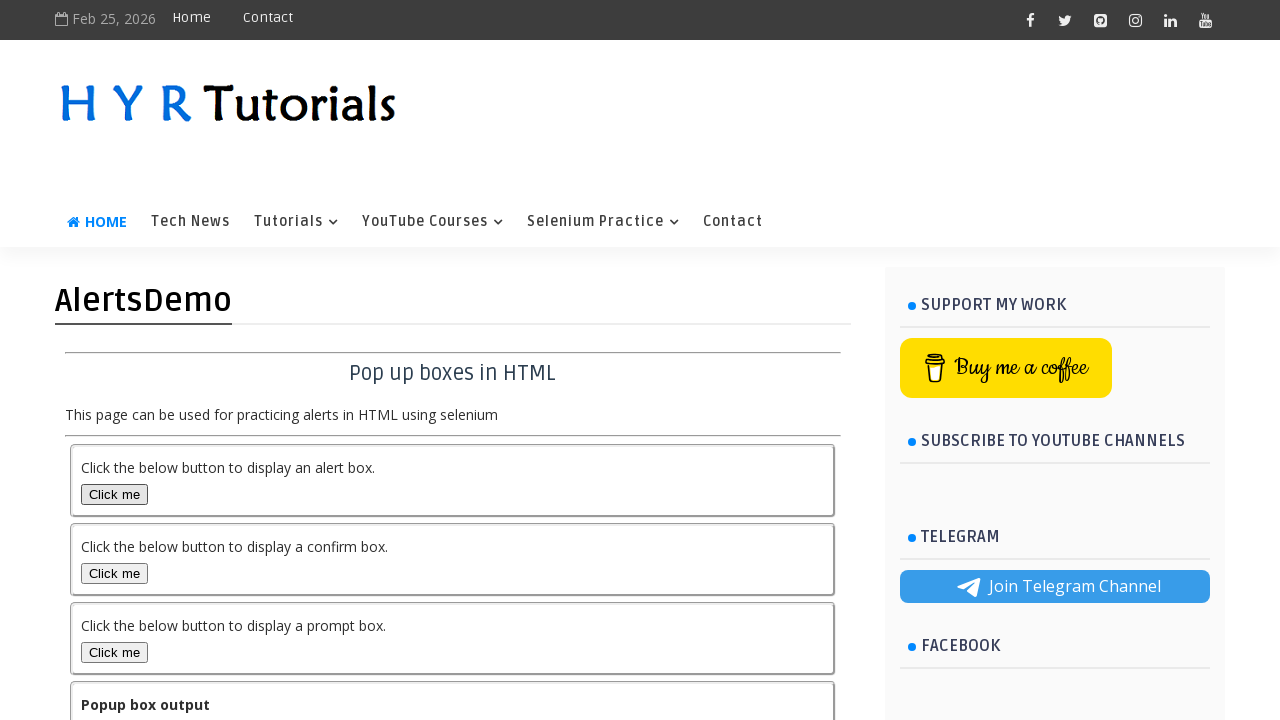

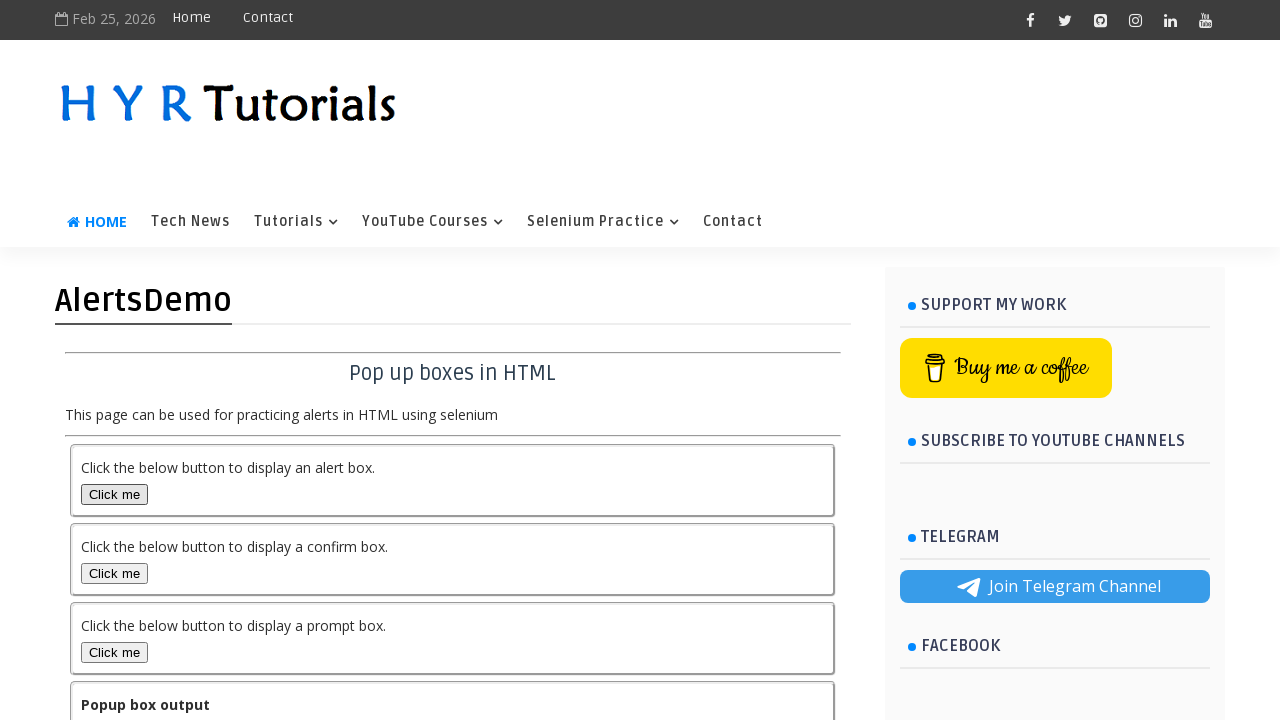